Tests drag and drop functionality by dragging an element to different drop zones

Starting URL: https://v1.training-support.net/selenium/drag-drop

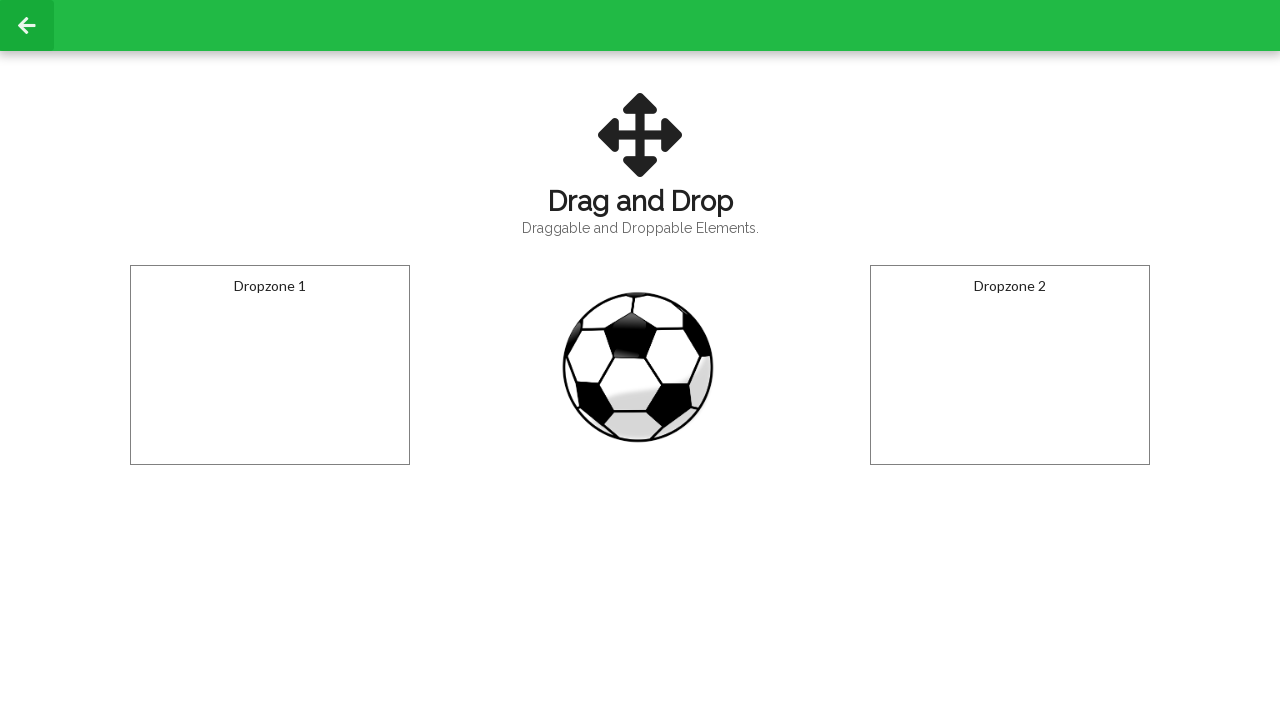

Dragged element to first drop zone at (270, 365)
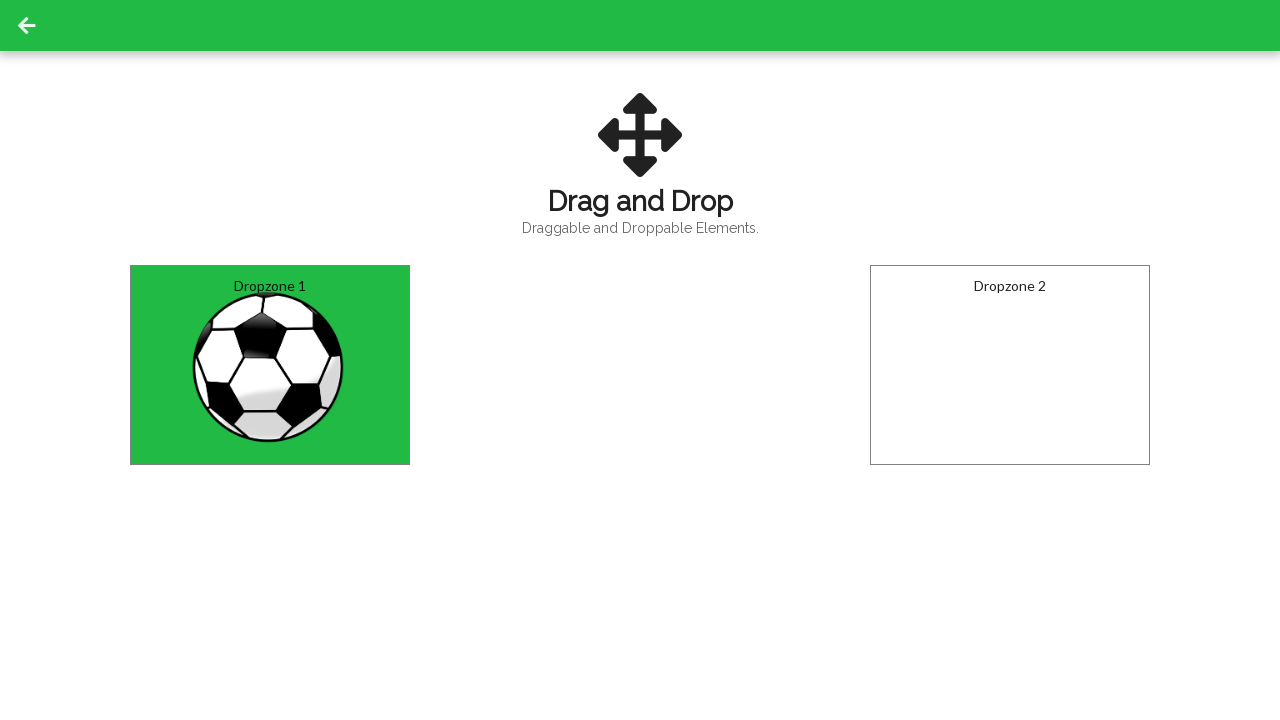

Dragged element to second drop zone at (1010, 365)
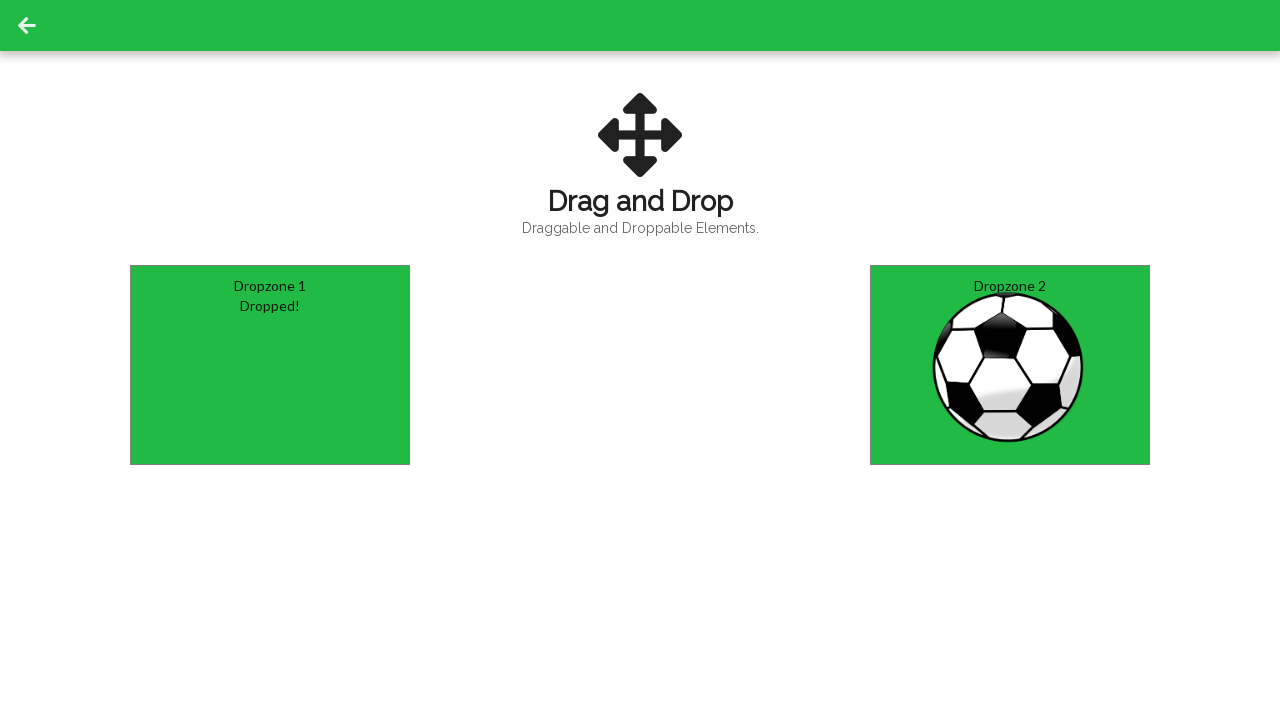

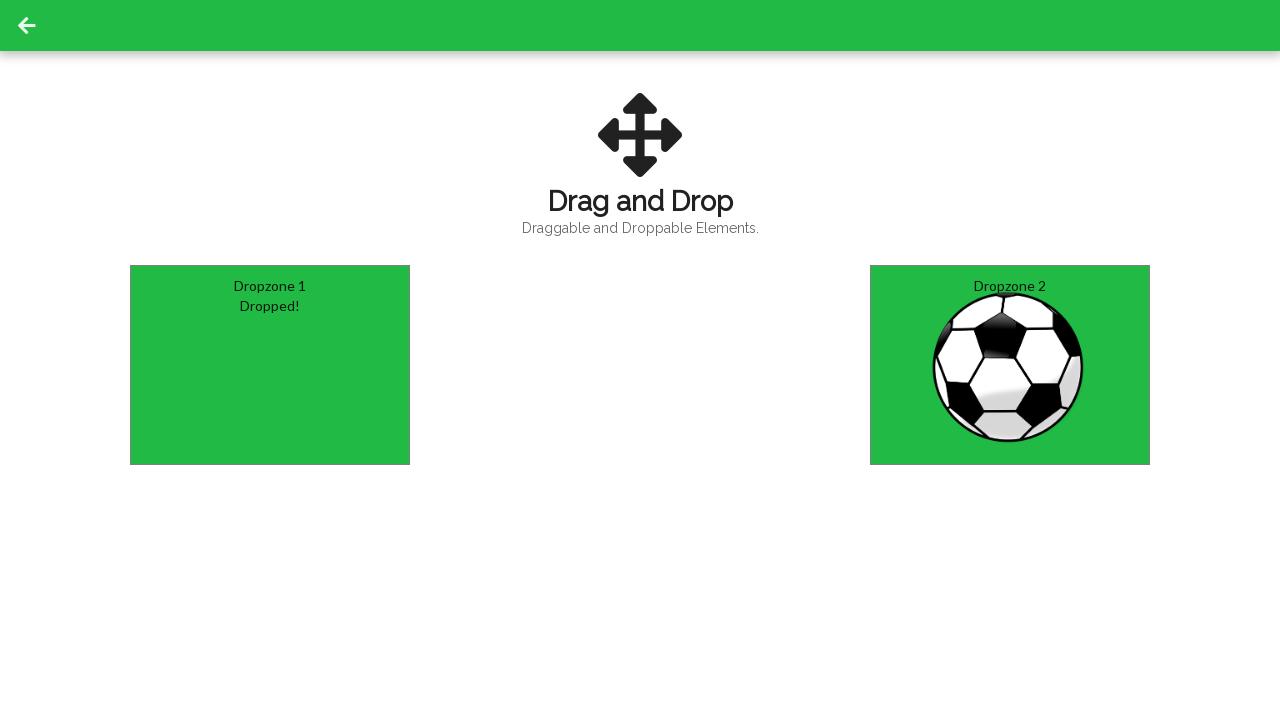